Tests window handling by opening a new window, switching to it, and clicking a registration link

Starting URL: https://demo.automationtesting.in/Windows.html

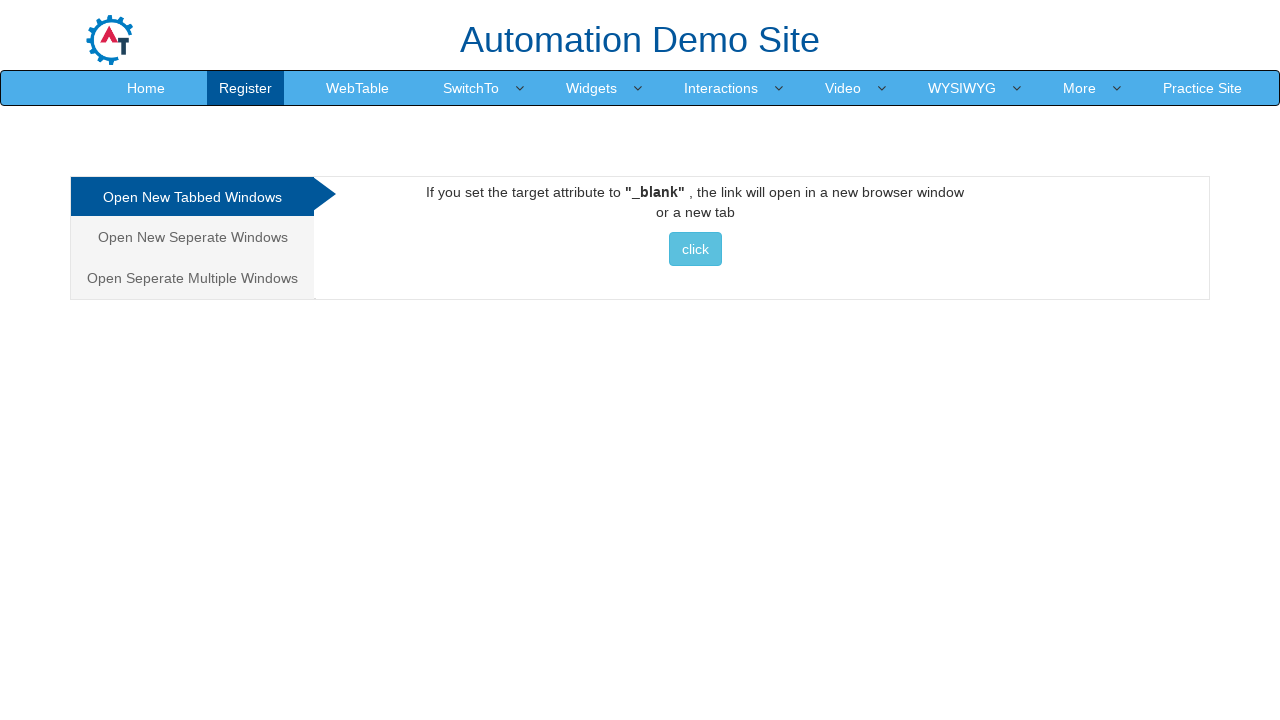

Clicked button to open new window at (695, 249) on (//button[@class='btn btn-info'])[1]
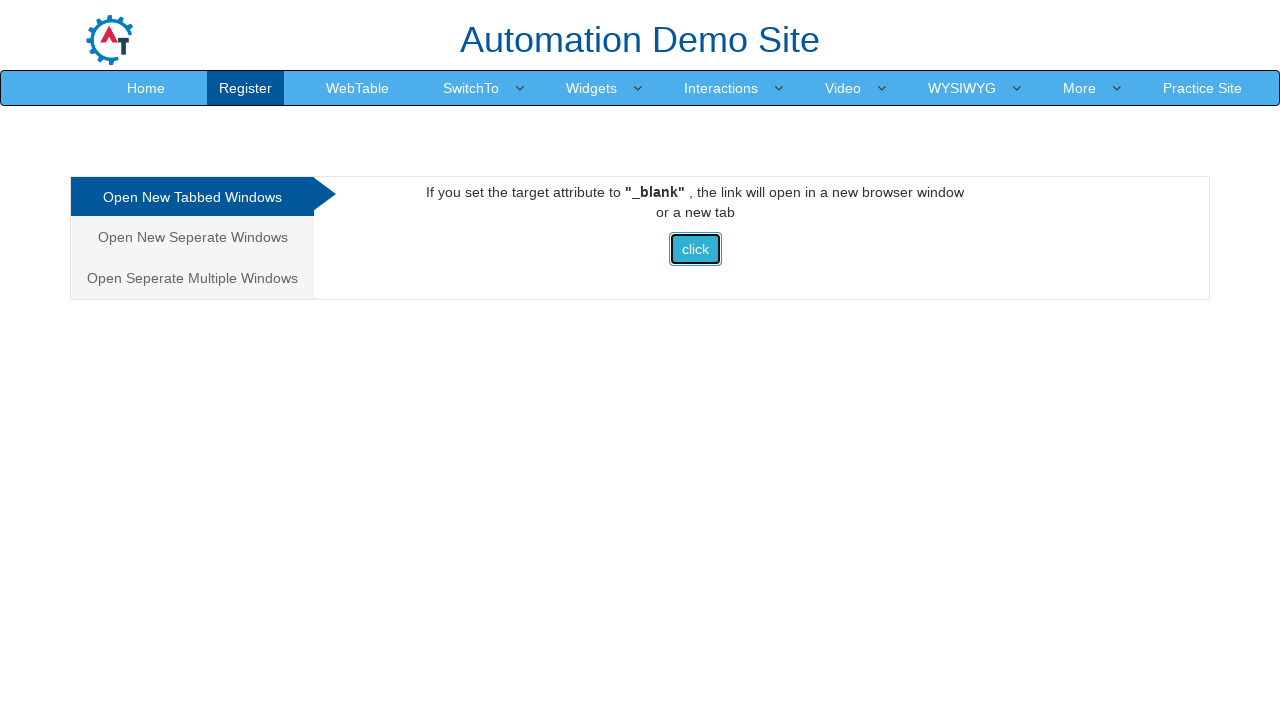

New window/tab opened after clicking button at (695, 249) on (//button[@class='btn btn-info'])[1]
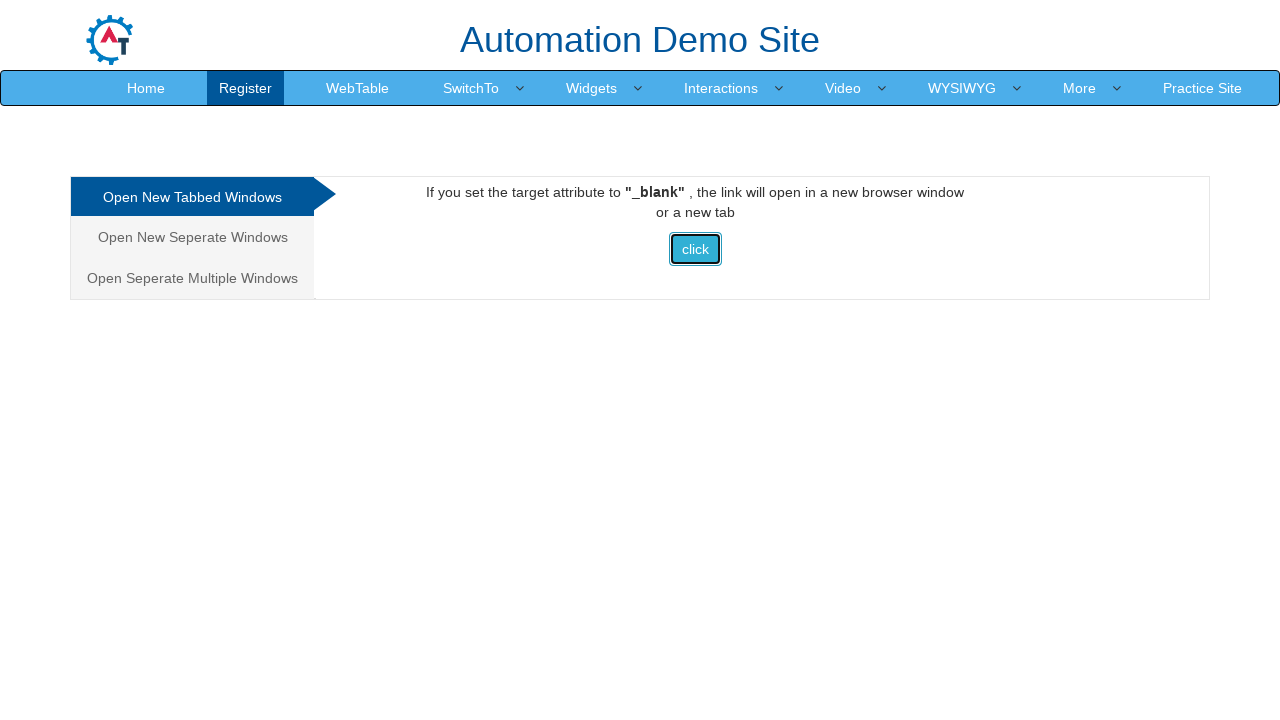

New page loaded and ready
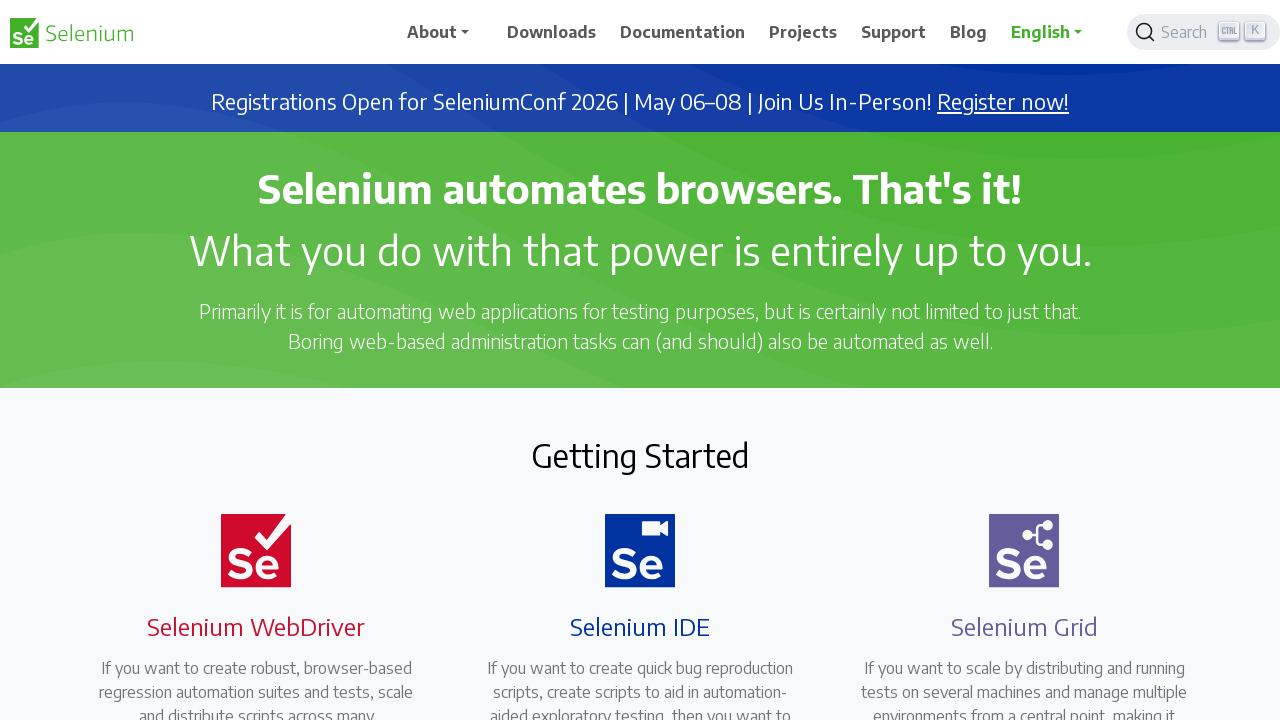

Clicked 'Register now!' link on new window at (1003, 102) on xpath=//a[text()='Register now!']
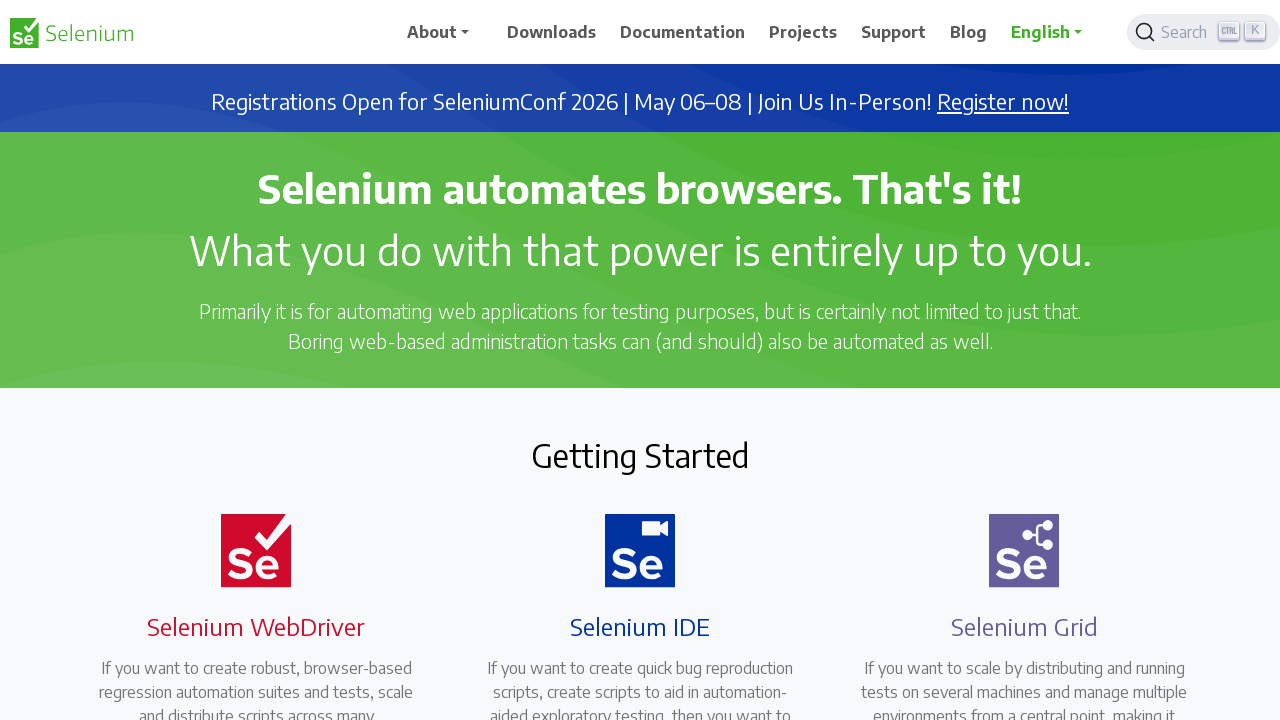

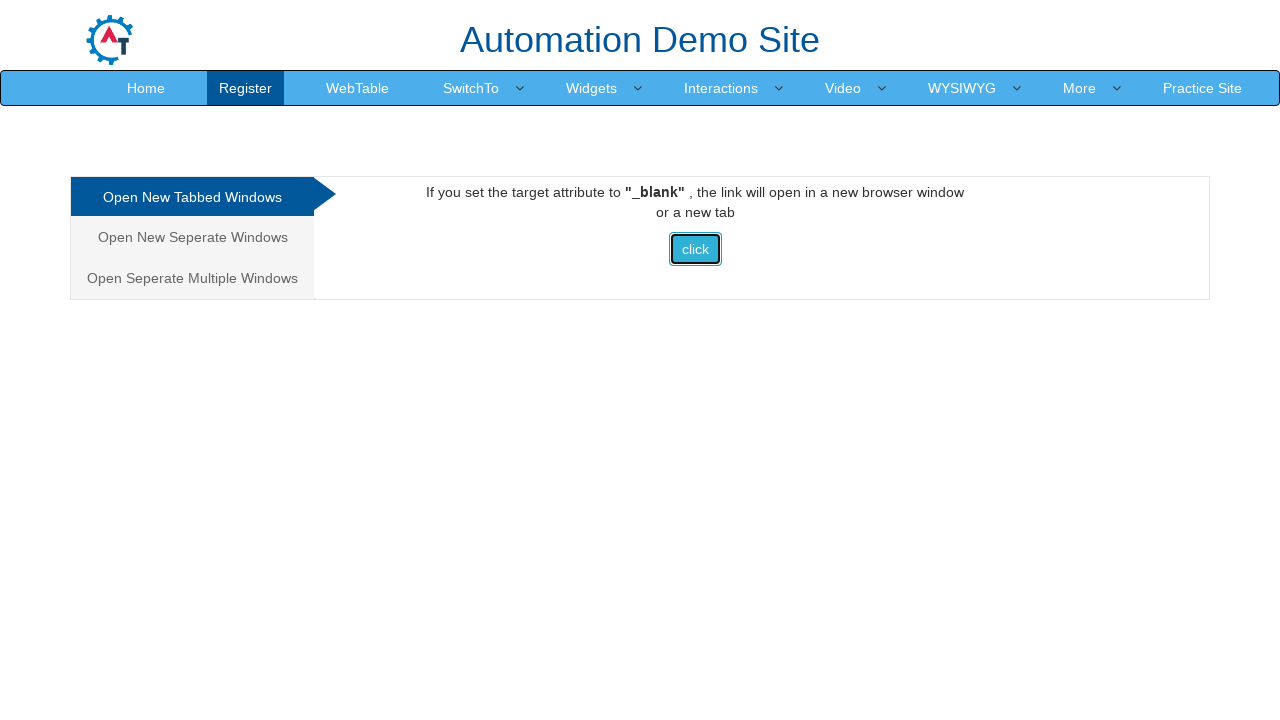